Navigates to Add/Remove Elements page, adds two elements, then deletes one

Starting URL: https://the-internet.herokuapp.com/

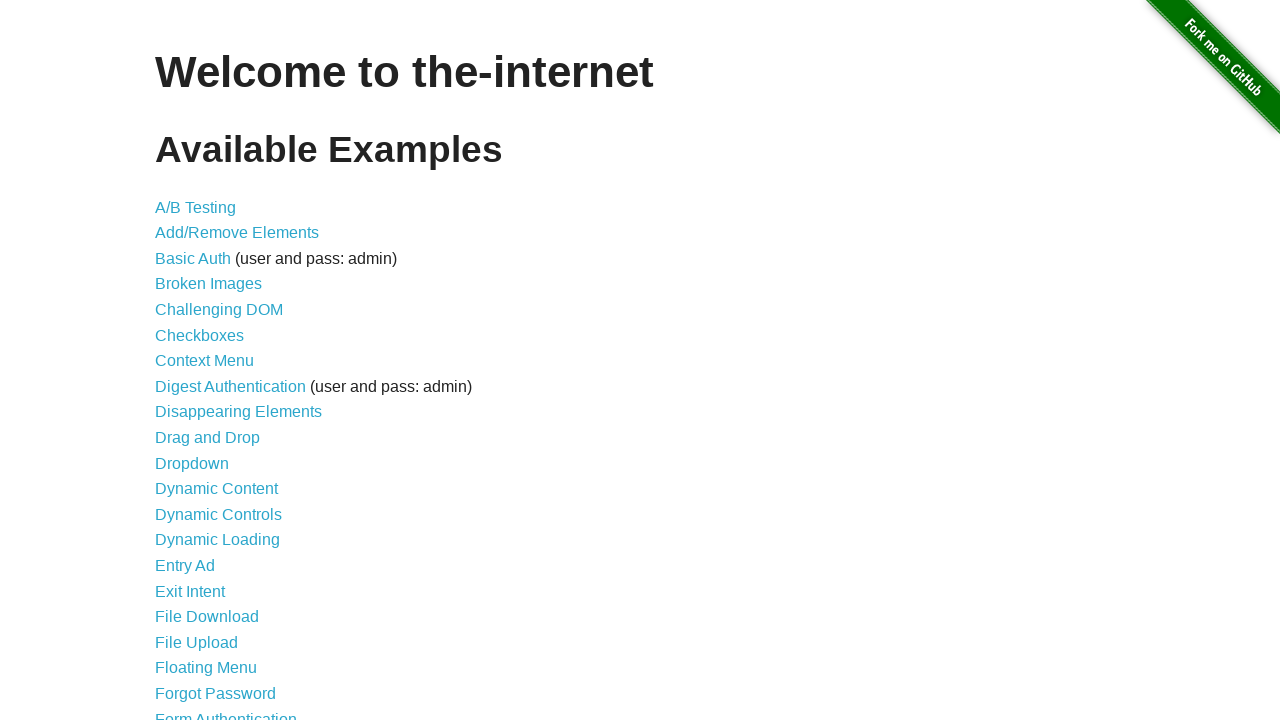

Clicked on Add/Remove Elements link at (237, 233) on a:has-text("Add/Remove Elements")
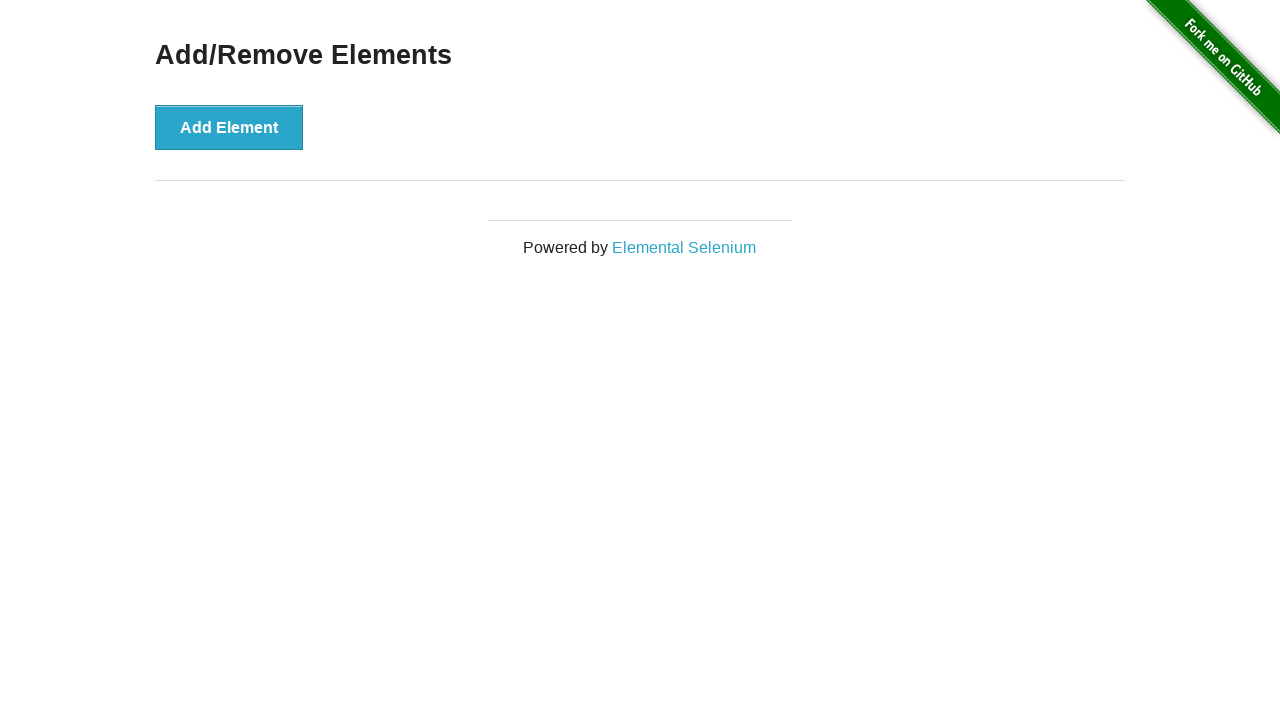

Verified that URL changed to add_remove_elements page
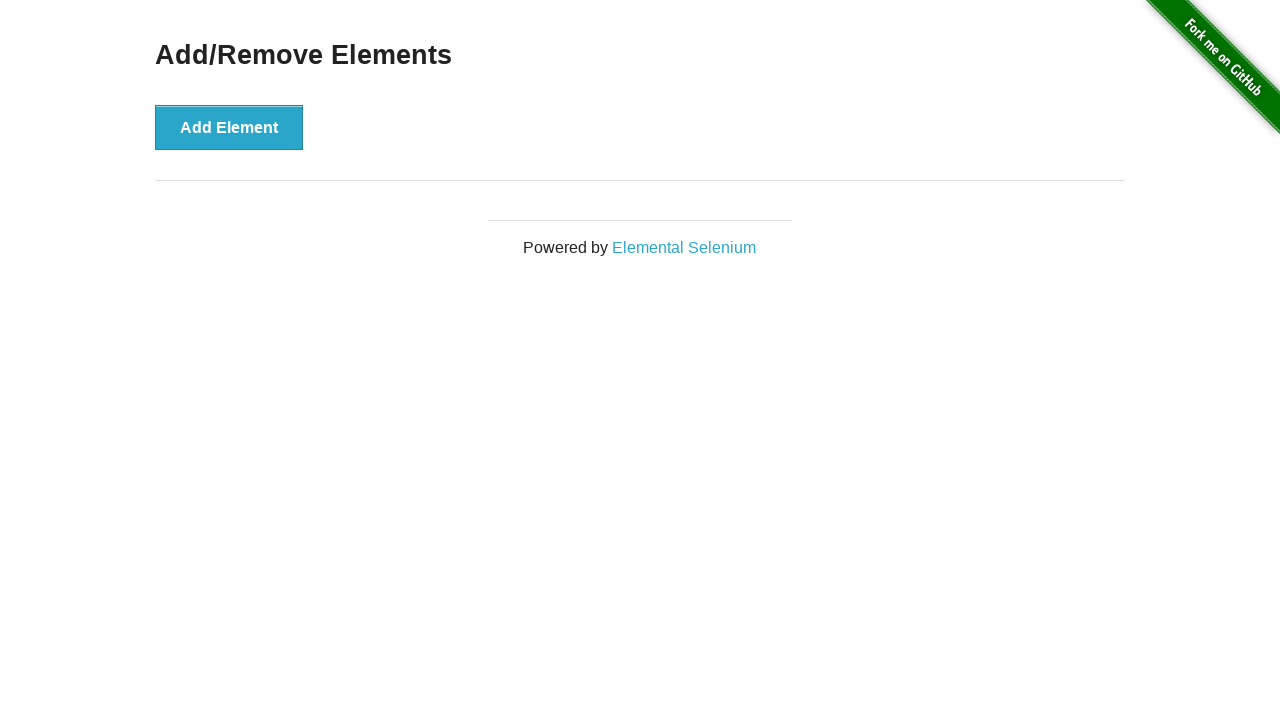

Clicked Add Element button (first time) at (229, 127) on button:has-text("Add Element")
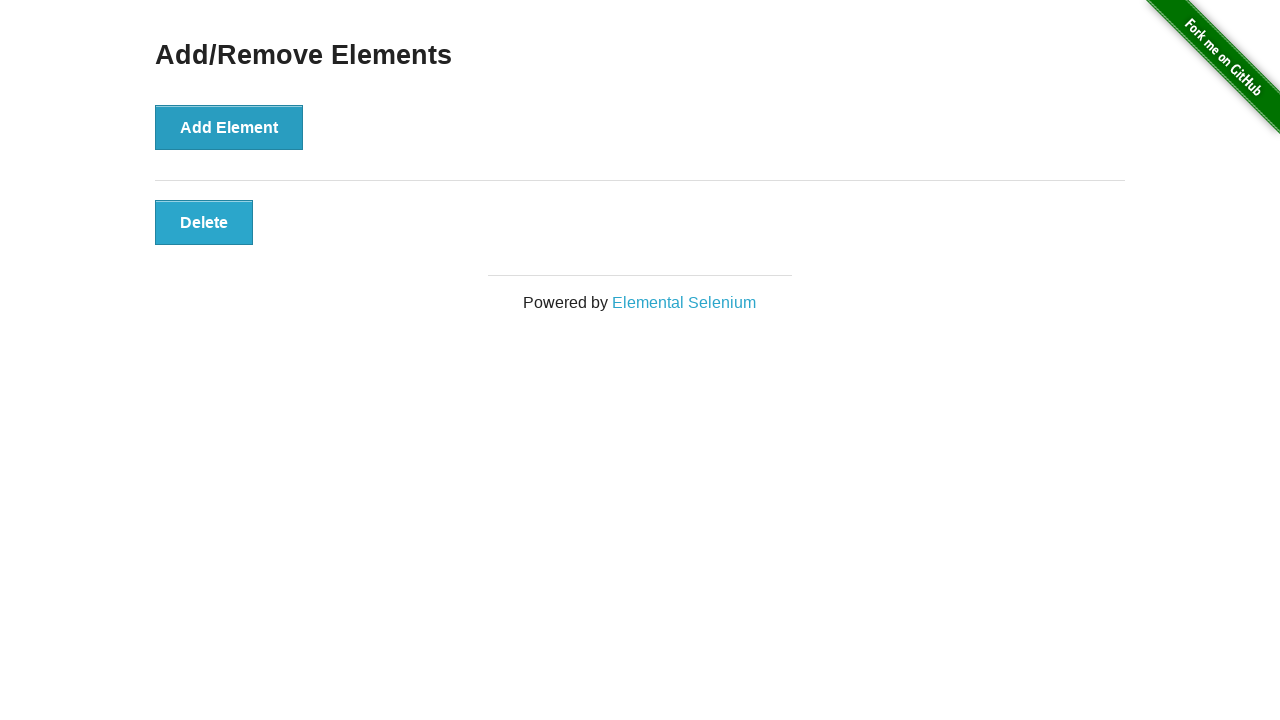

Clicked Add Element button (second time) at (229, 127) on button:has-text("Add Element")
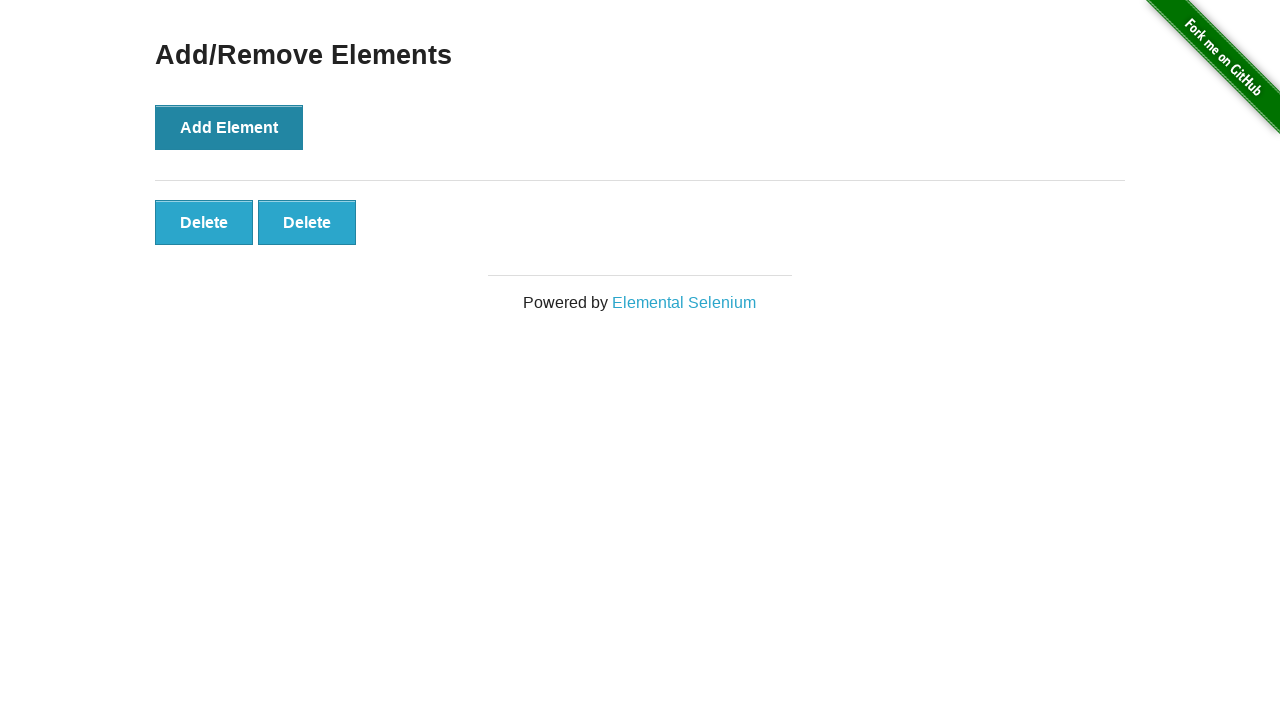

Clicked Delete button to remove one element at (204, 222) on button:has-text("Delete")
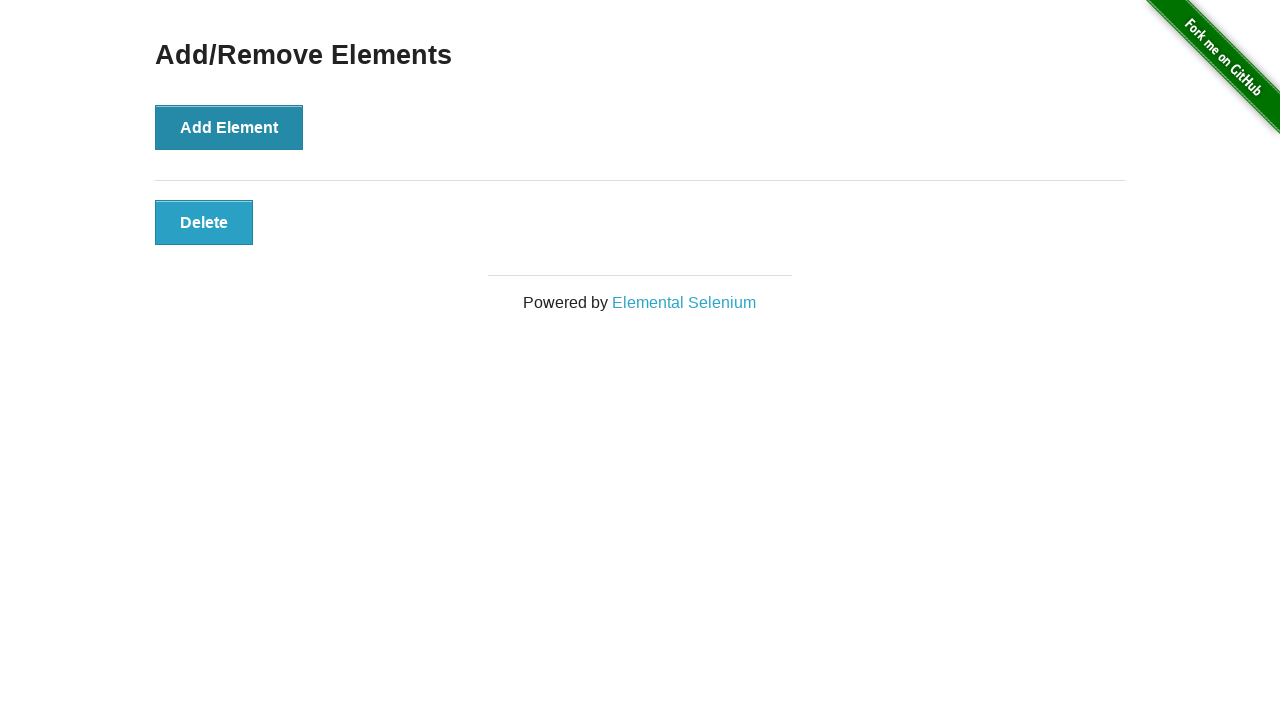

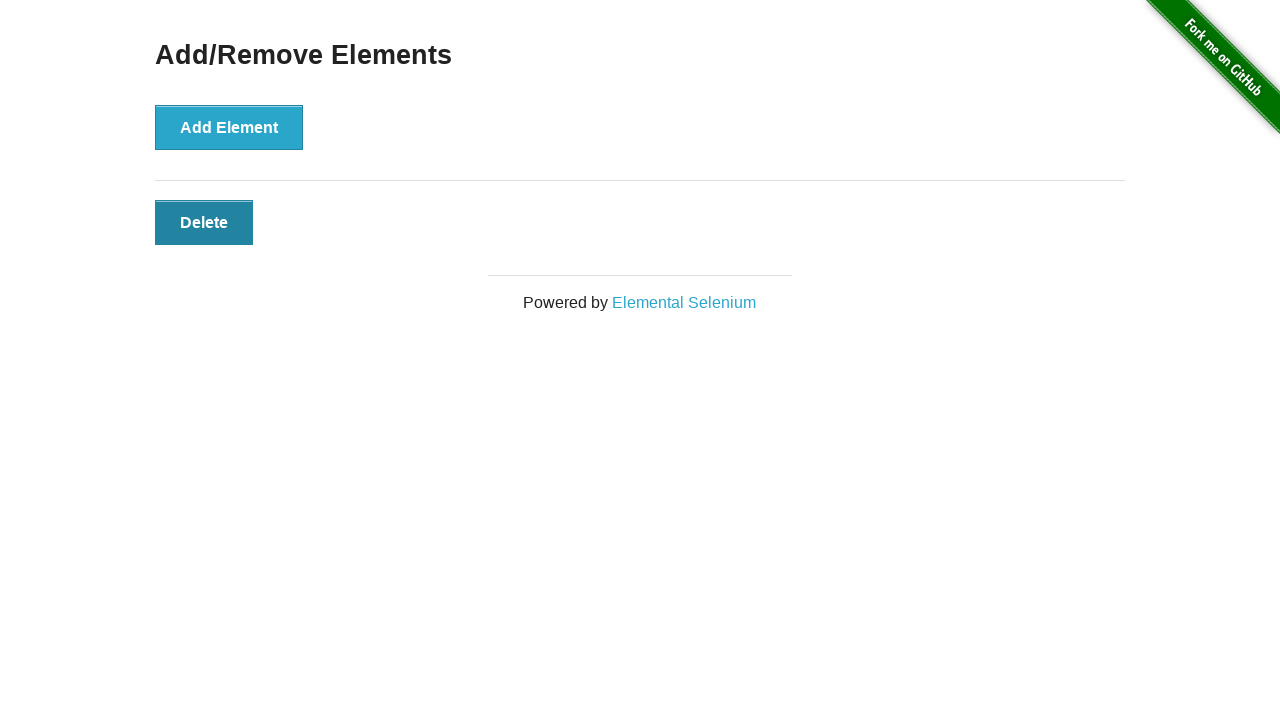